Tests the text box form by filling in full name, email, and current address fields

Starting URL: https://demoqa.com/text-box

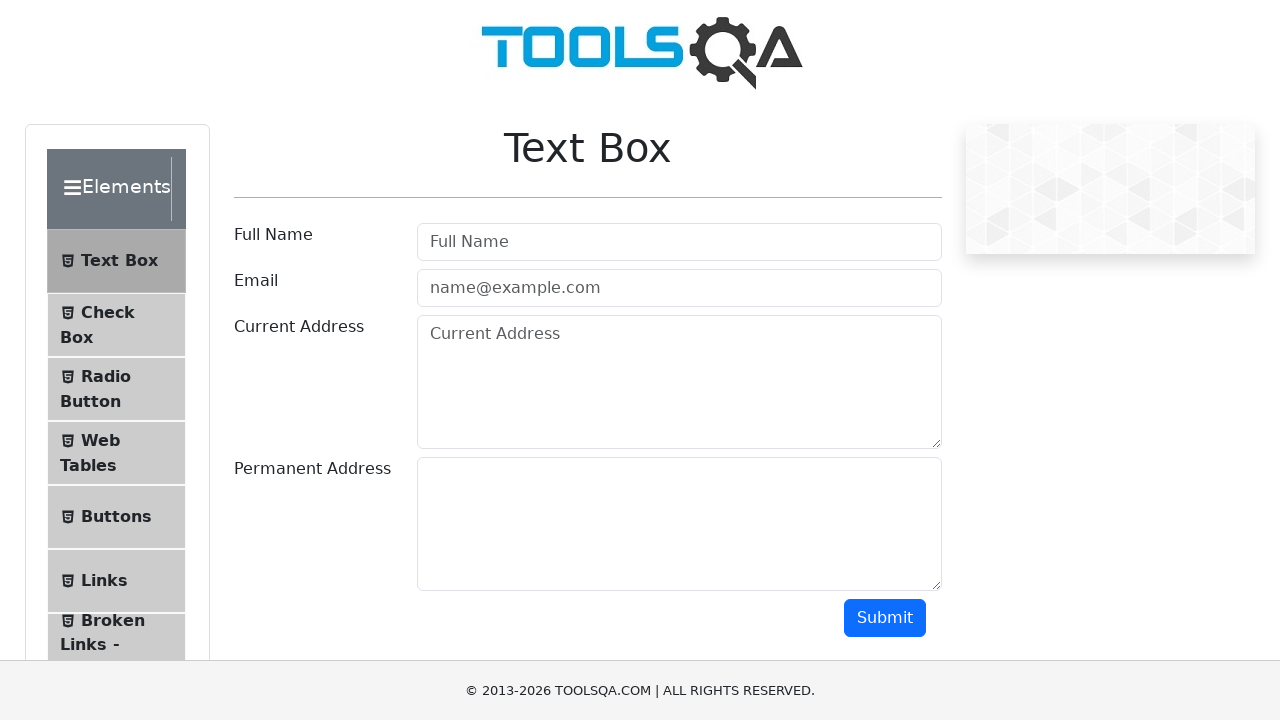

Filled Full Name field with 'Monkey' on input[placeholder='Full Name']
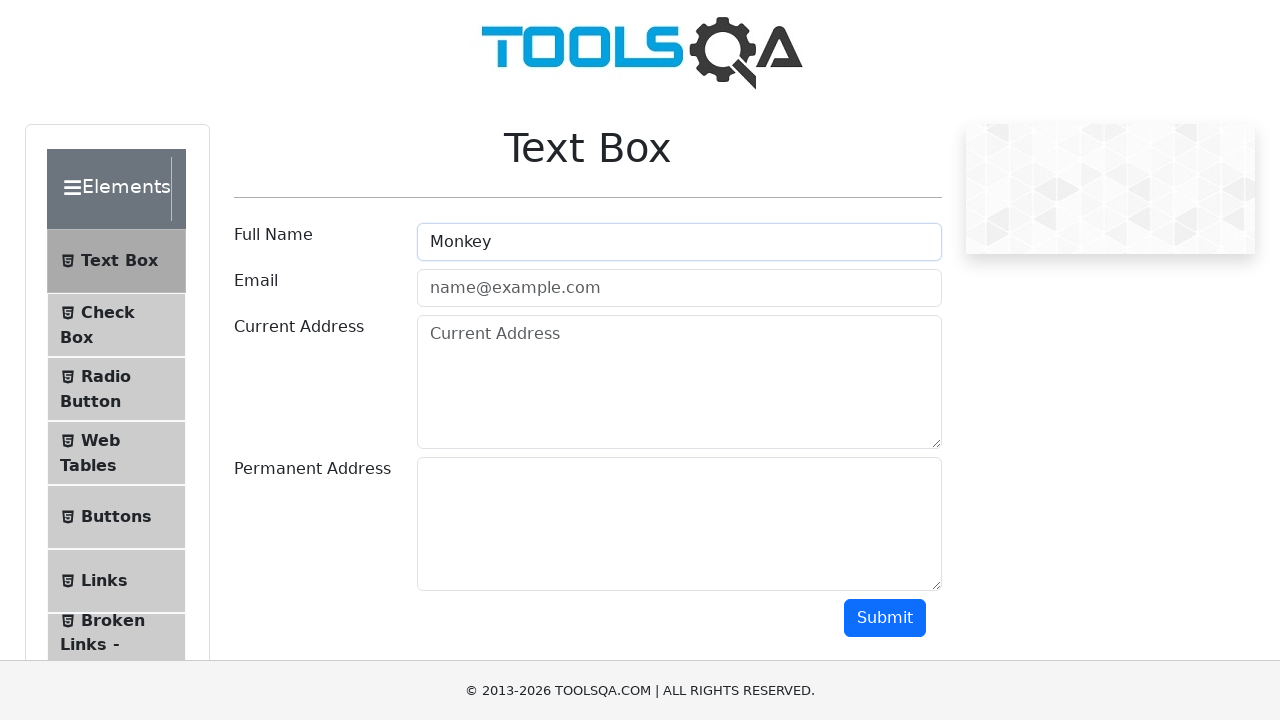

Filled Email field with 'monkey@gmail.com' on input[type='email']
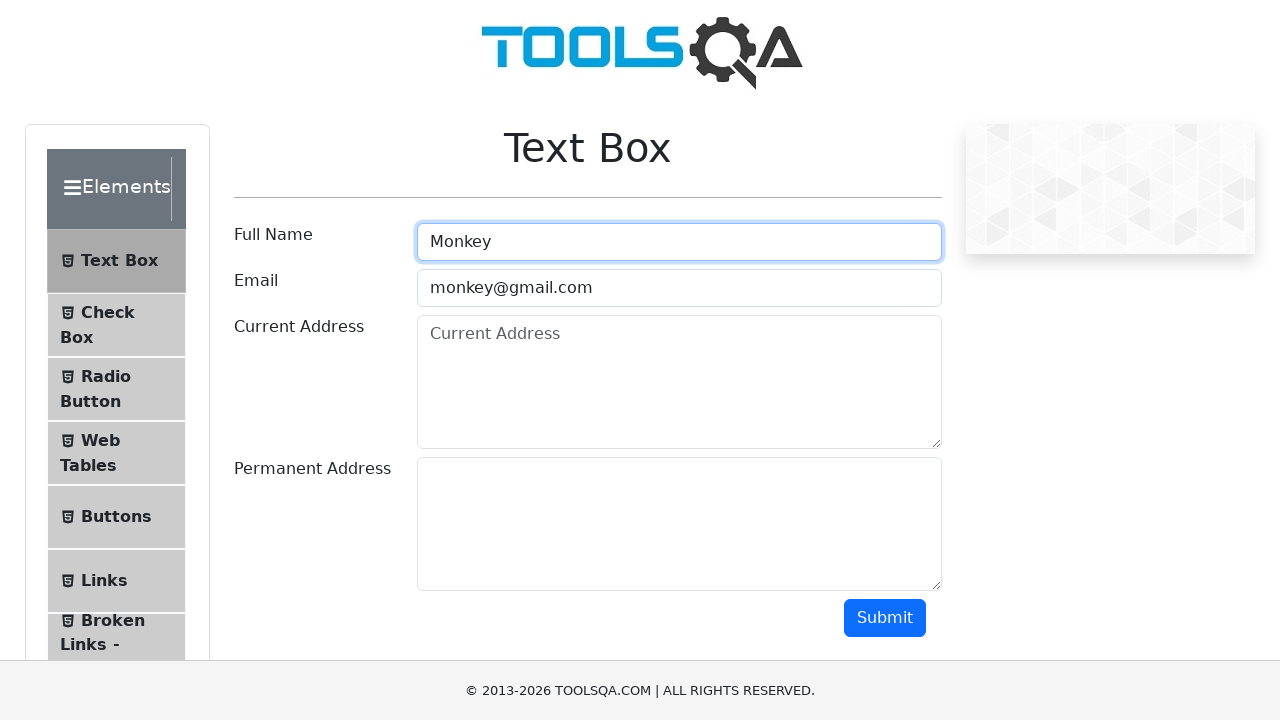

Filled Current Address field with 'Monkey Street 1' on #currentAddress
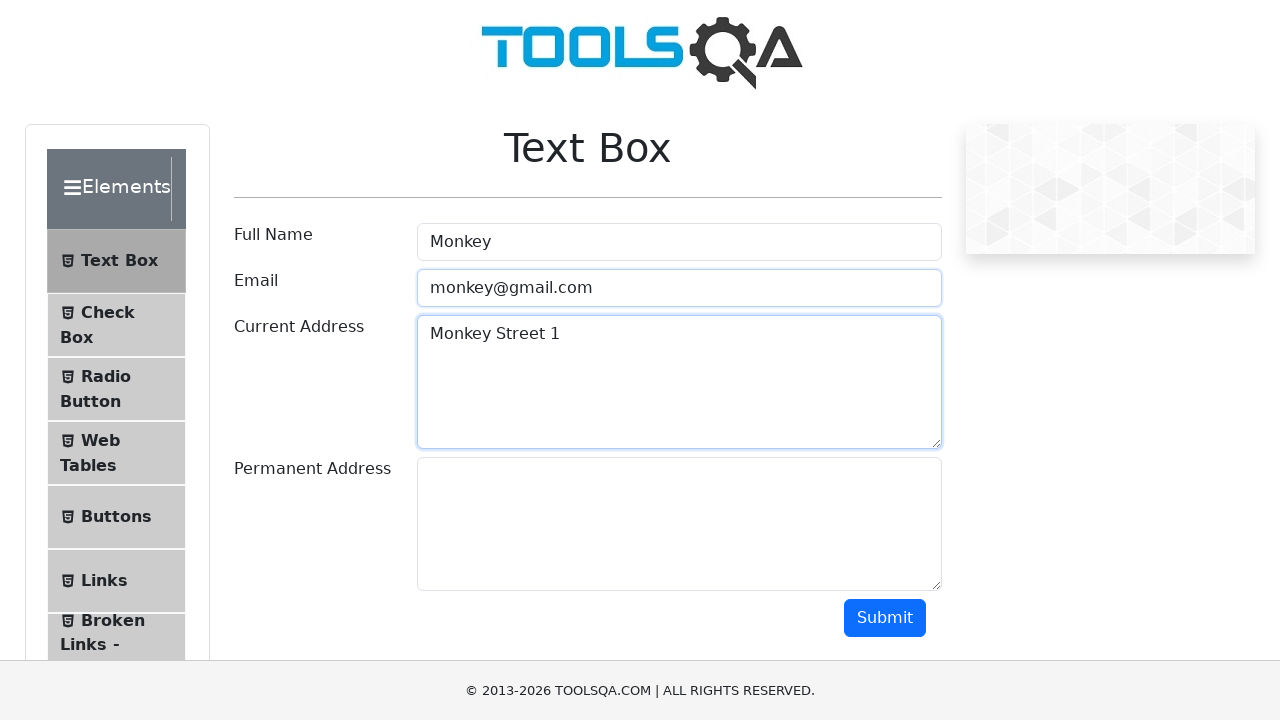

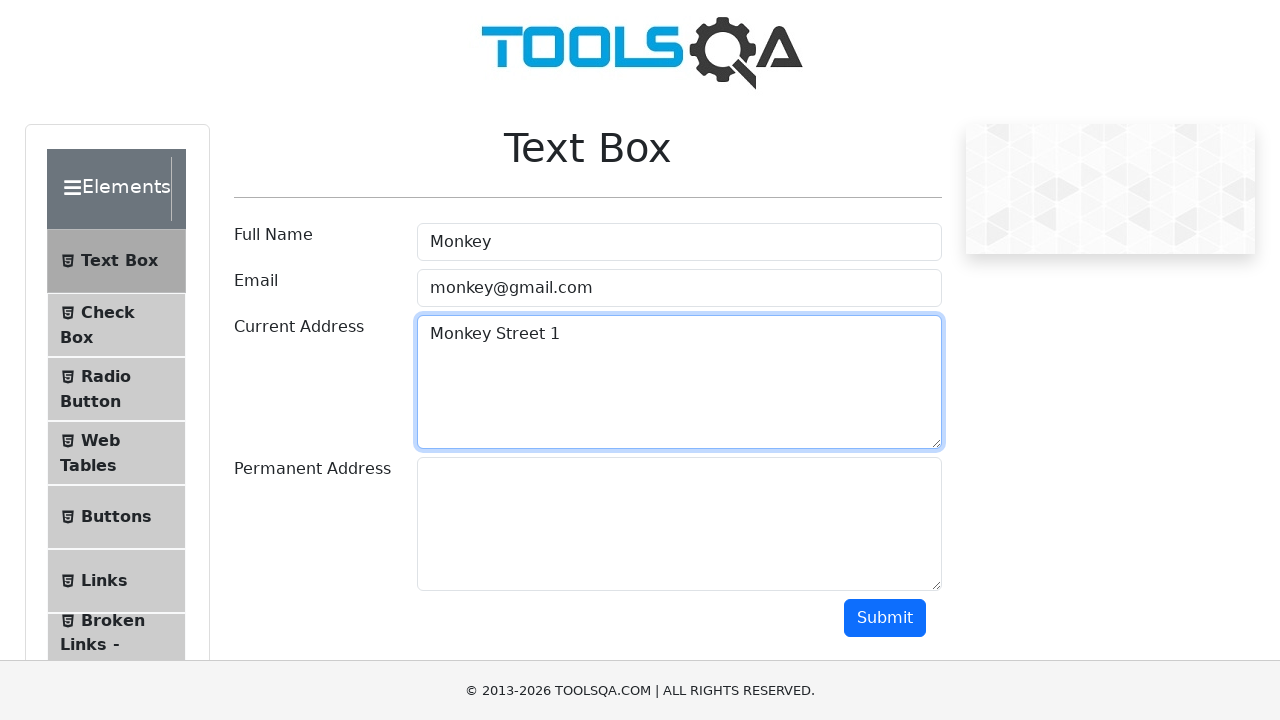